Tests iframe interaction by switching to an iframe, clearing the text editor content, and typing new text

Starting URL: https://the-internet.herokuapp.com/iframe

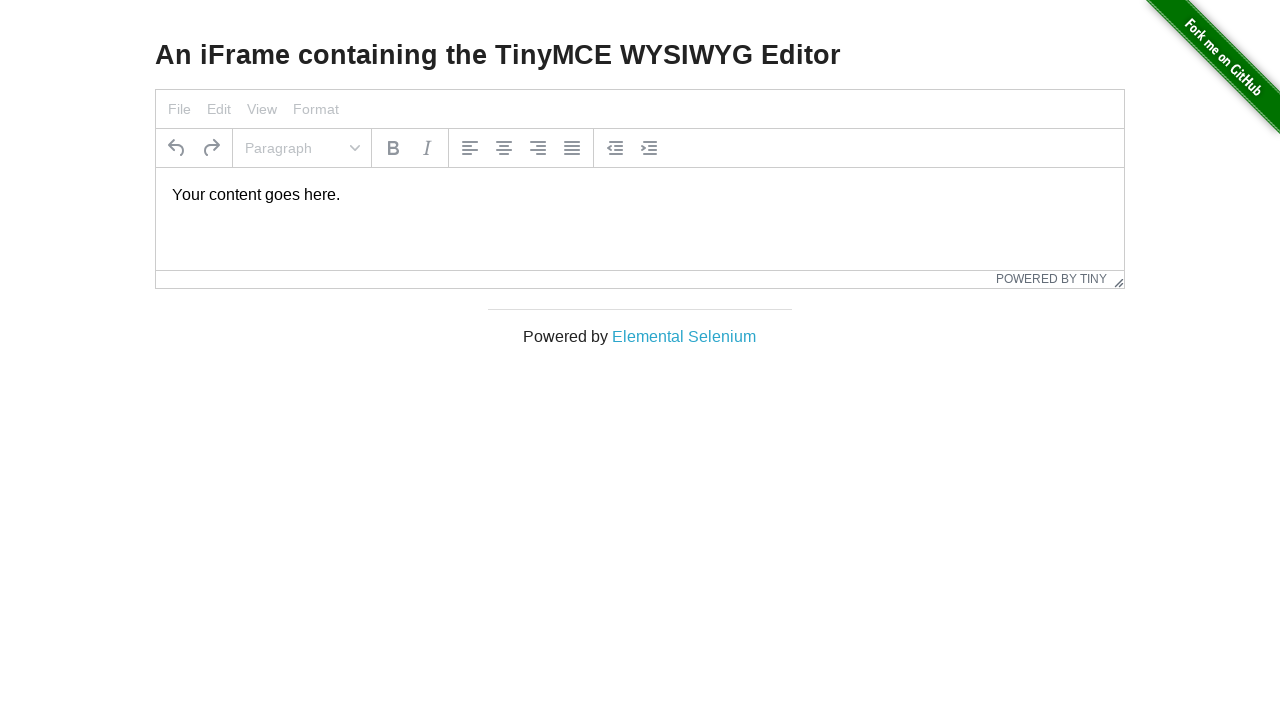

Located iframe with selector #mce_0_ifr
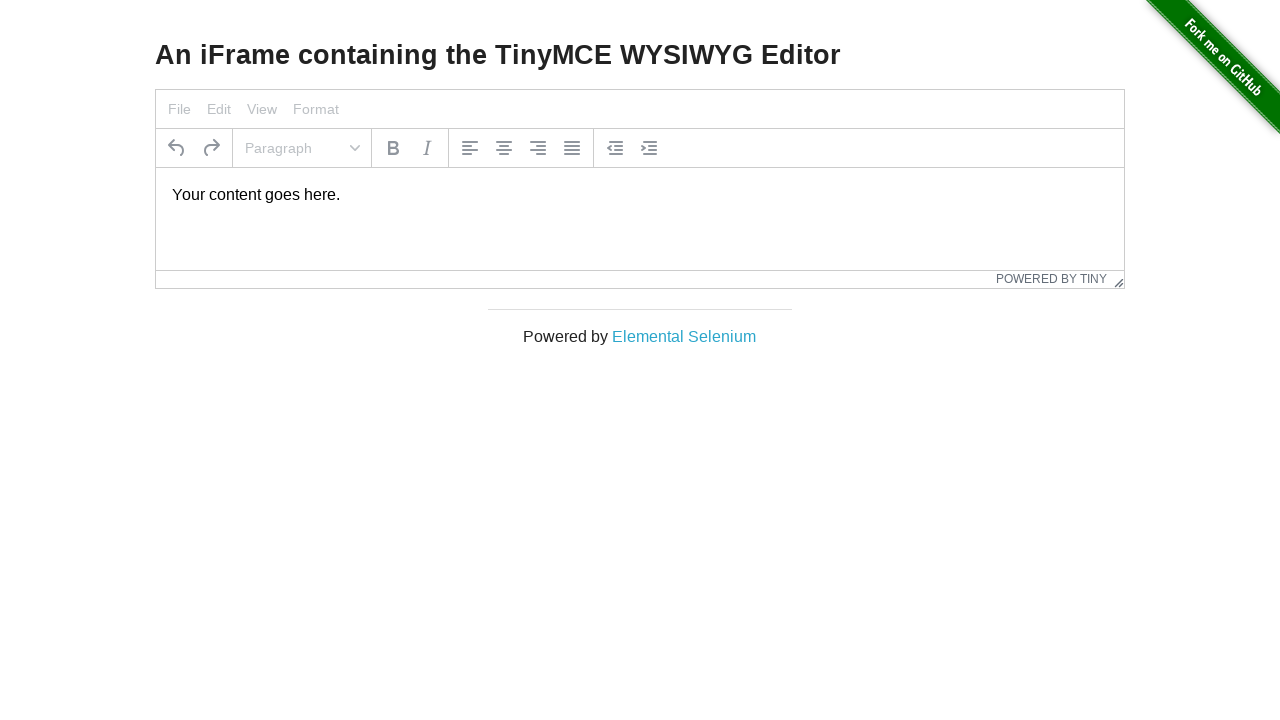

Located text editor element #tinymce within iframe
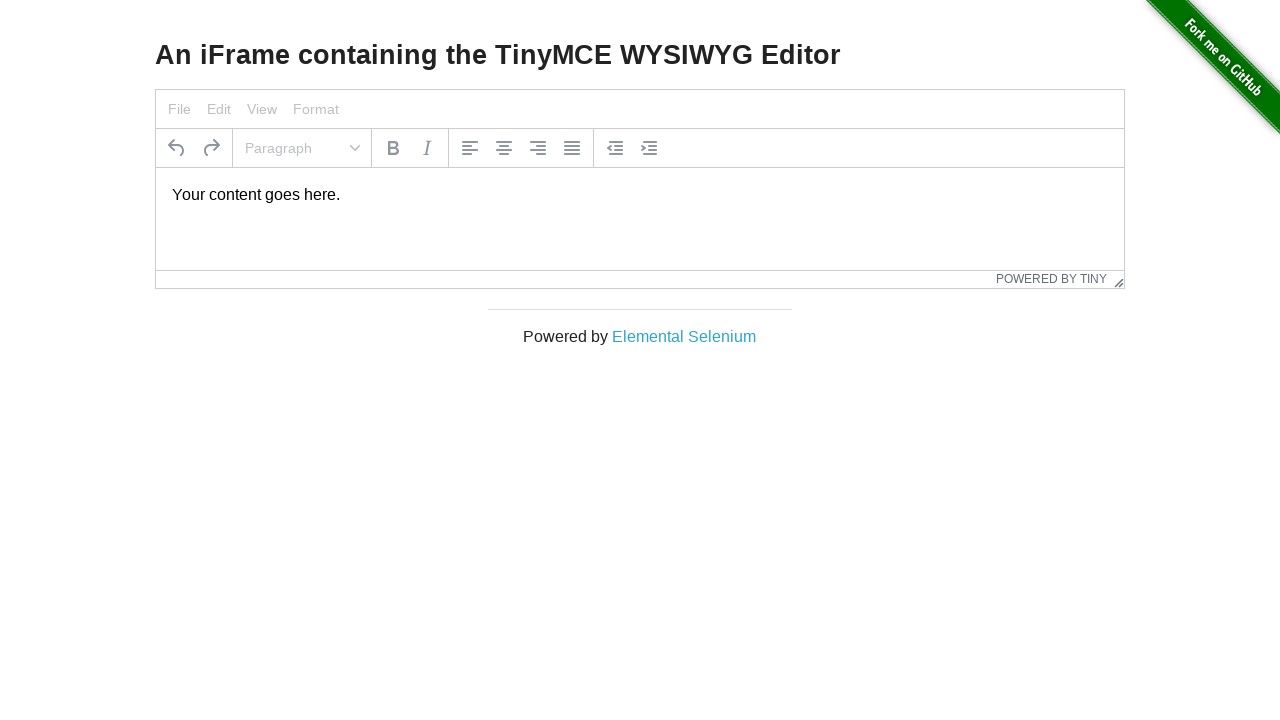

Clicked on text editor to focus it at (640, 195) on #mce_0_ifr >> internal:control=enter-frame >> #tinymce
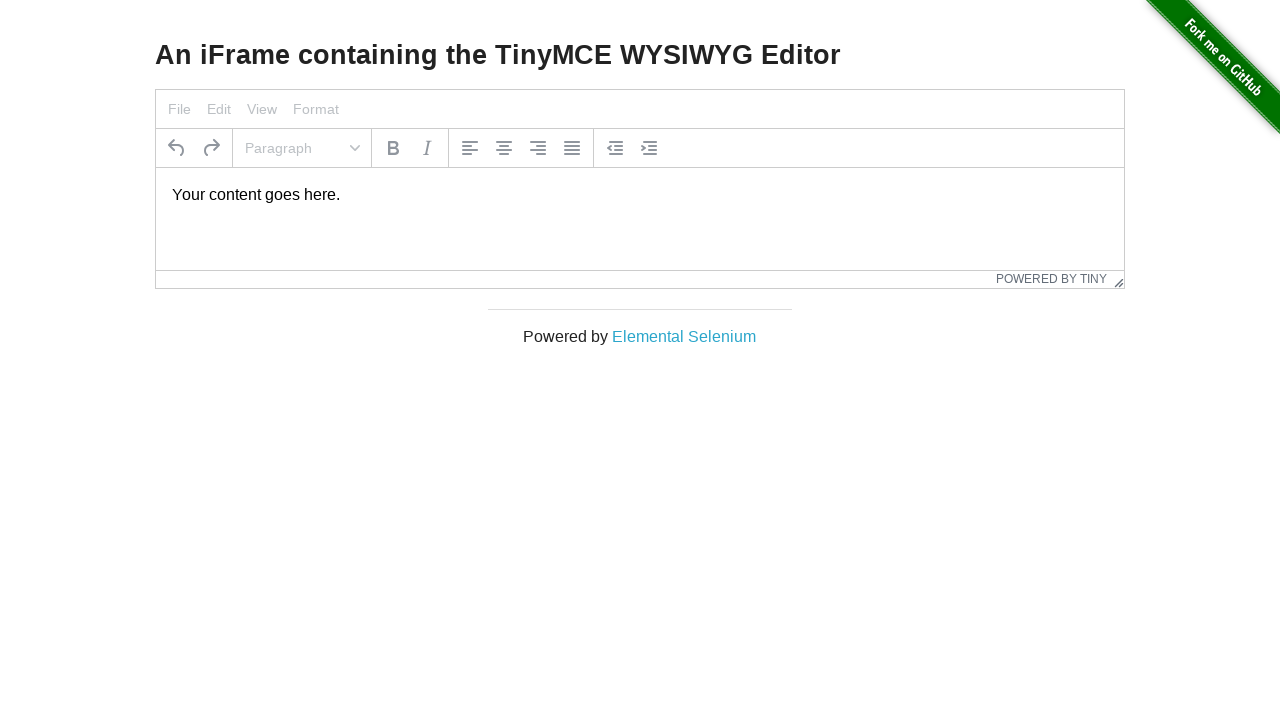

Selected all text in editor using Ctrl+A on #mce_0_ifr >> internal:control=enter-frame >> #tinymce
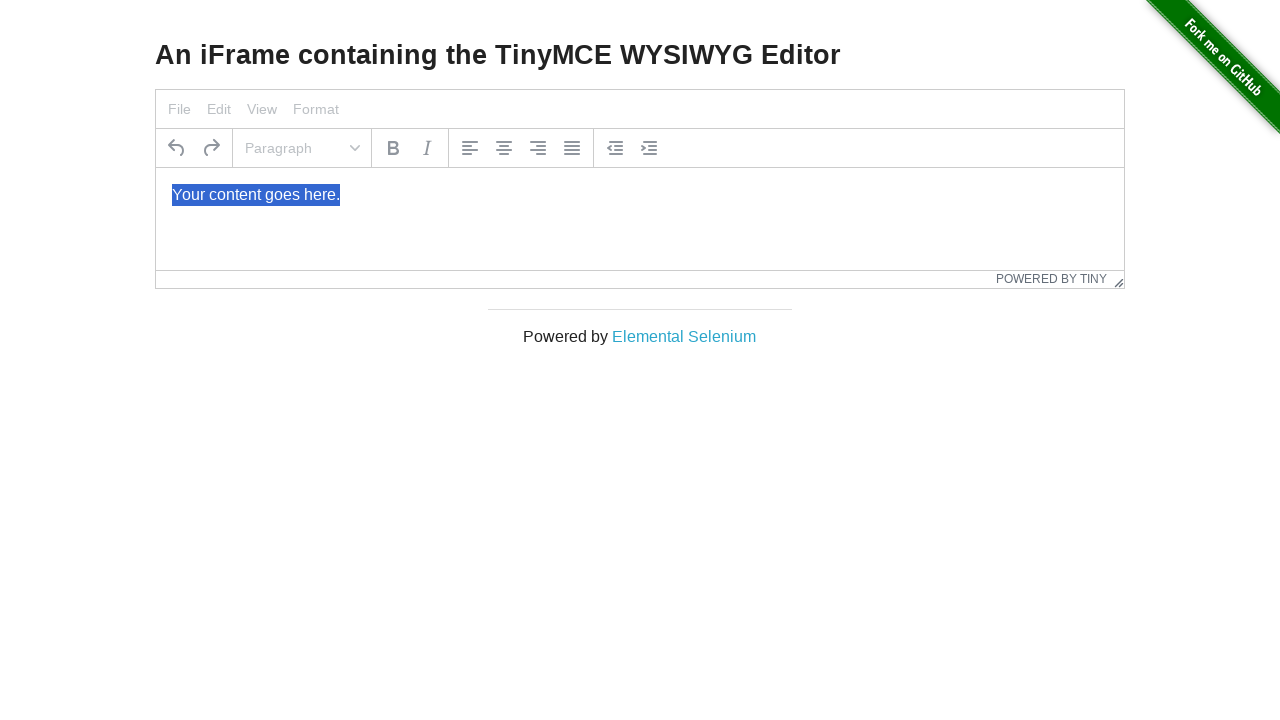

Typed new text 'My name is arjun bacharwar' into text editor on #mce_0_ifr >> internal:control=enter-frame >> #tinymce
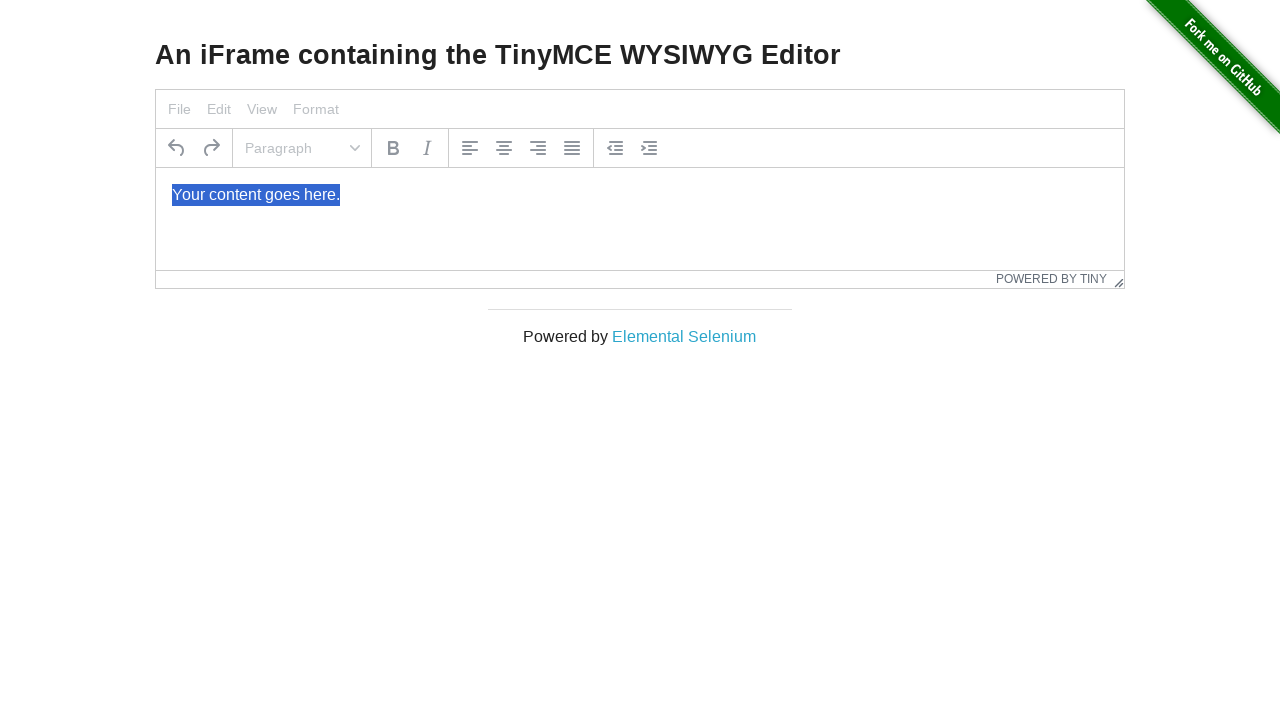

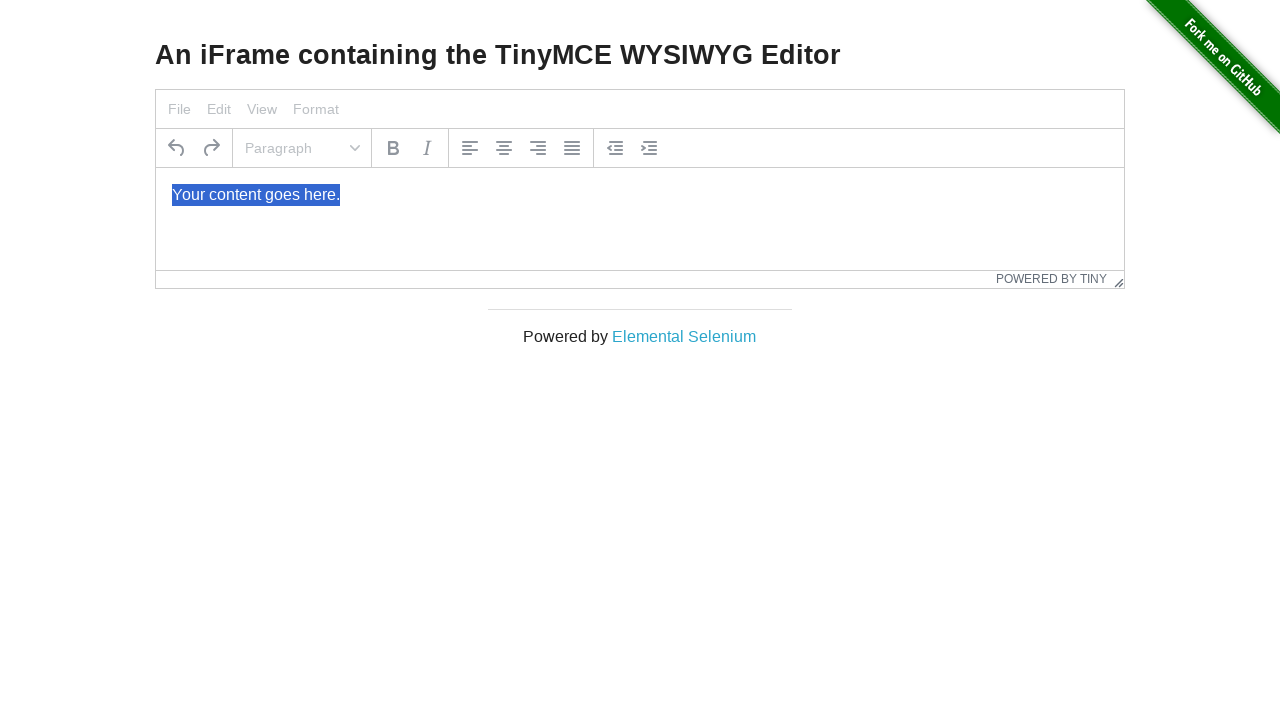